Tests search functionality with a non-existent product "BIKE" to verify negative search behavior

Starting URL: https://www.advantageonlineshopping.com/#/

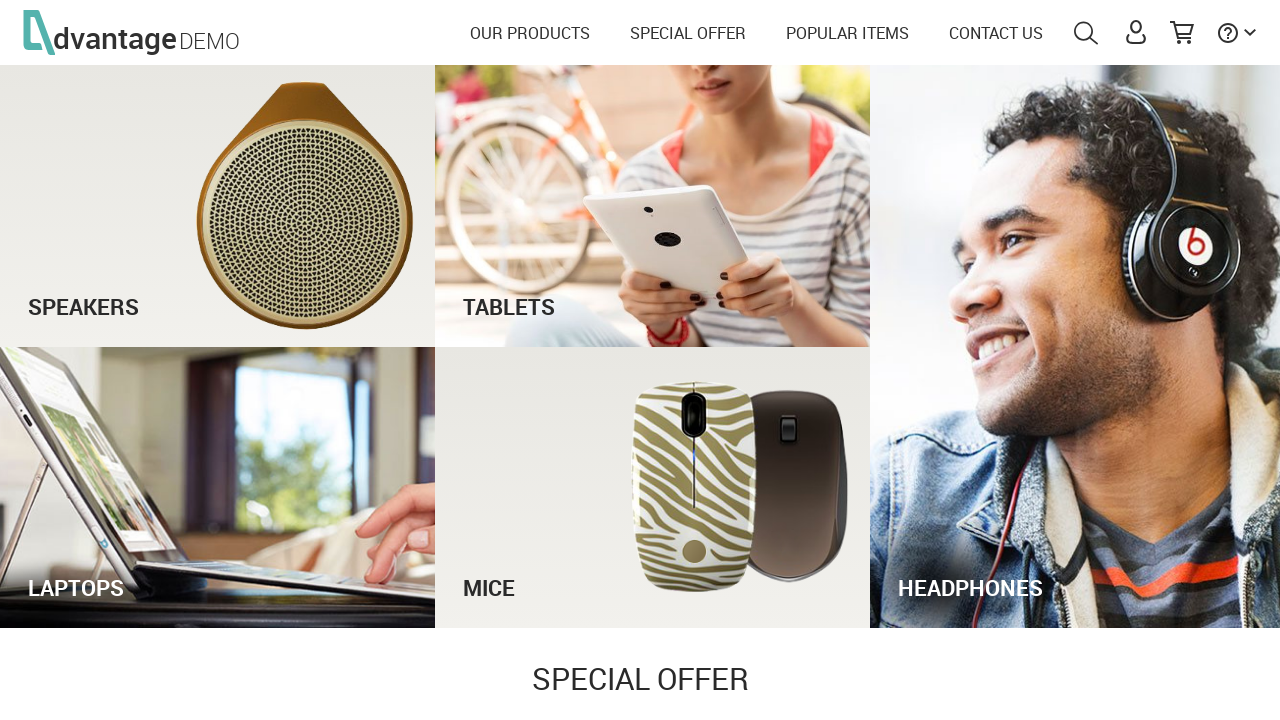

Clicked on search menu icon at (1086, 33) on #menuSearch
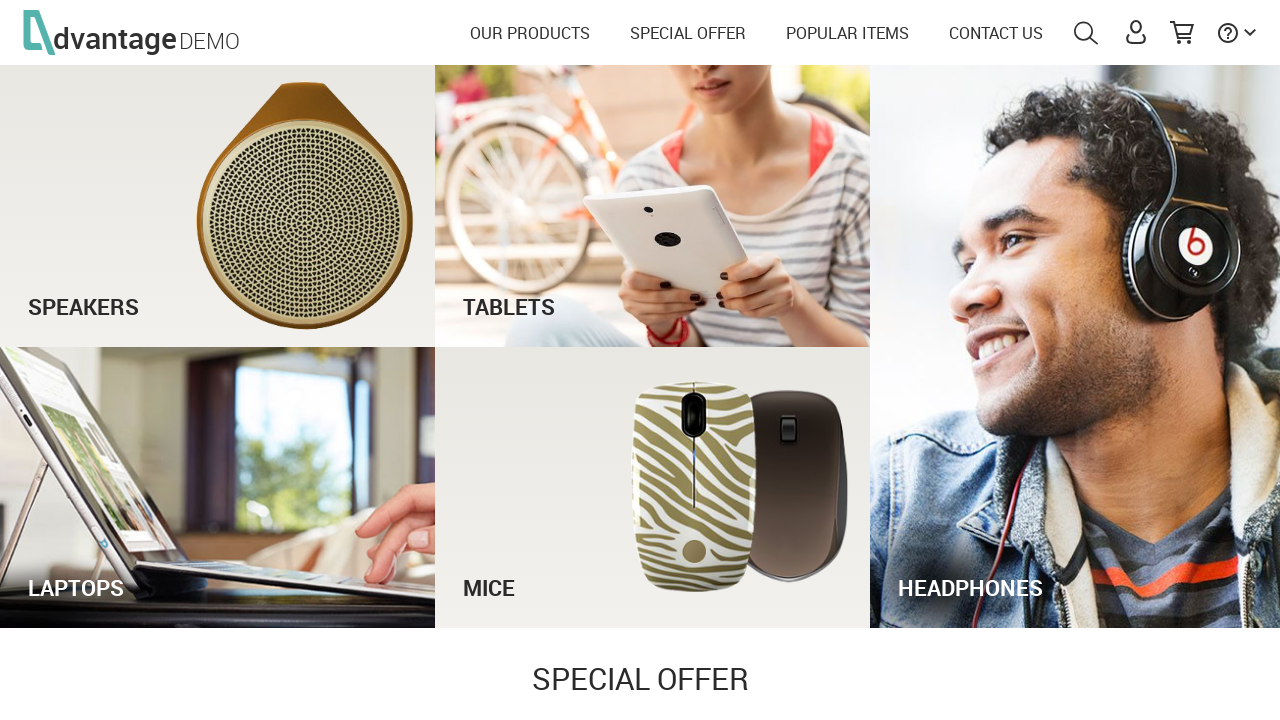

Filled search field with non-existent product 'BIKE' on #autoComplete
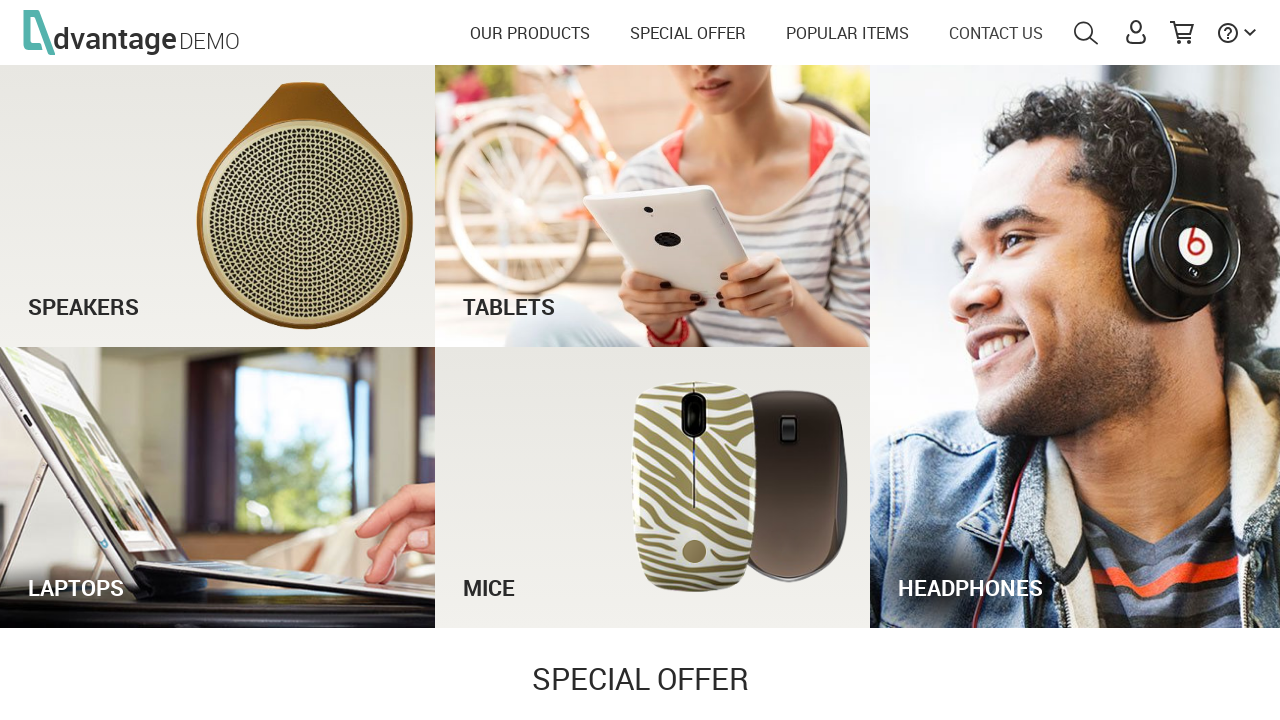

Pressed Enter to submit search query on #autoComplete
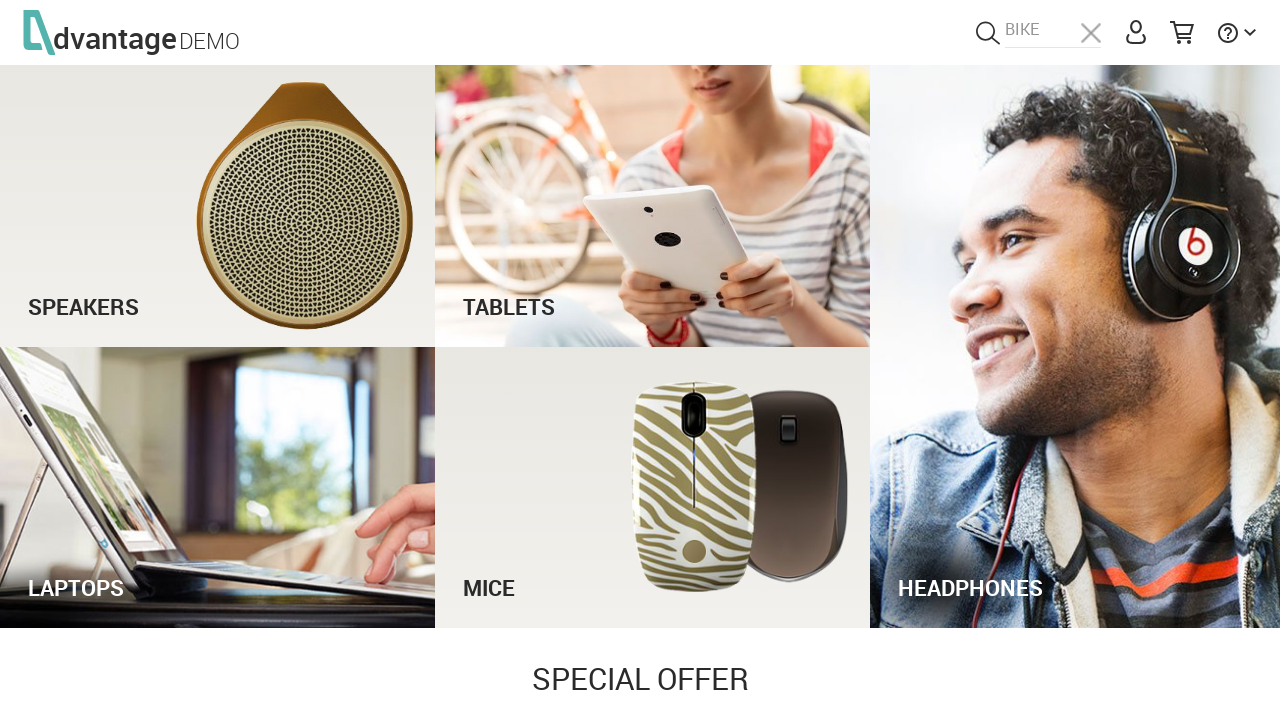

Clicked on search result image to verify negative search behavior at (1086, 33) on xpath=//*[@id='search']/div/div/img
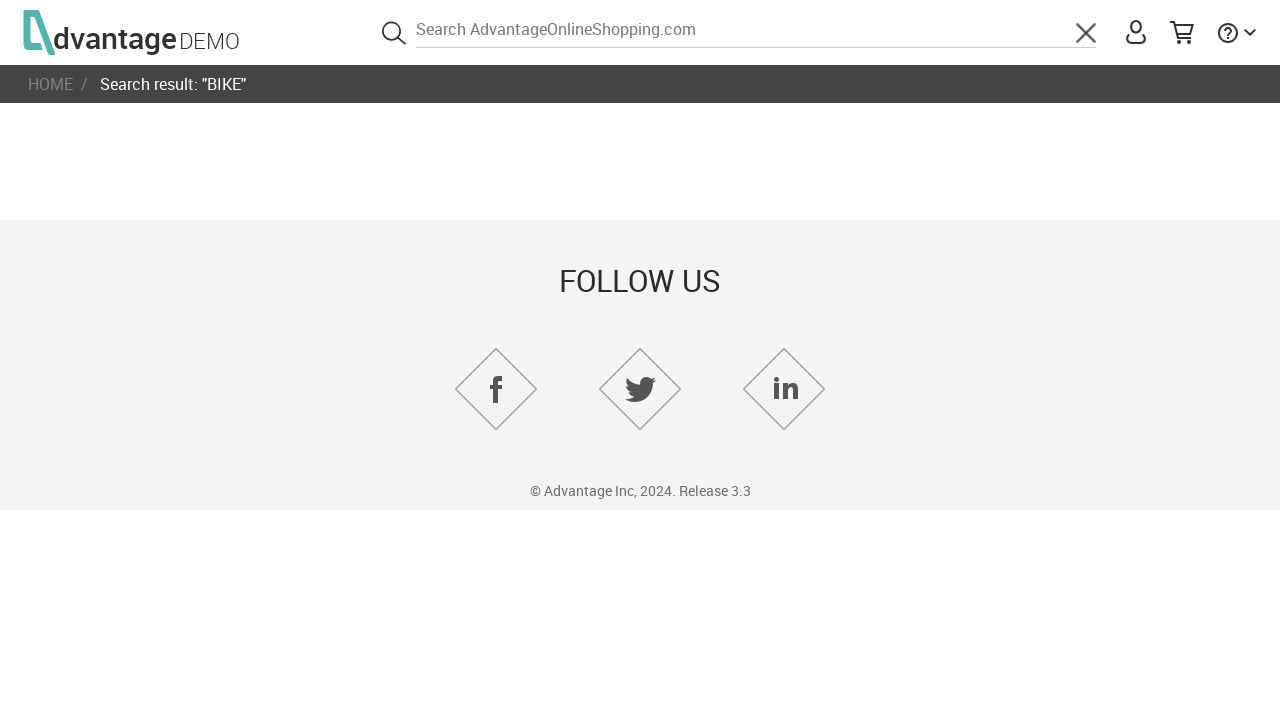

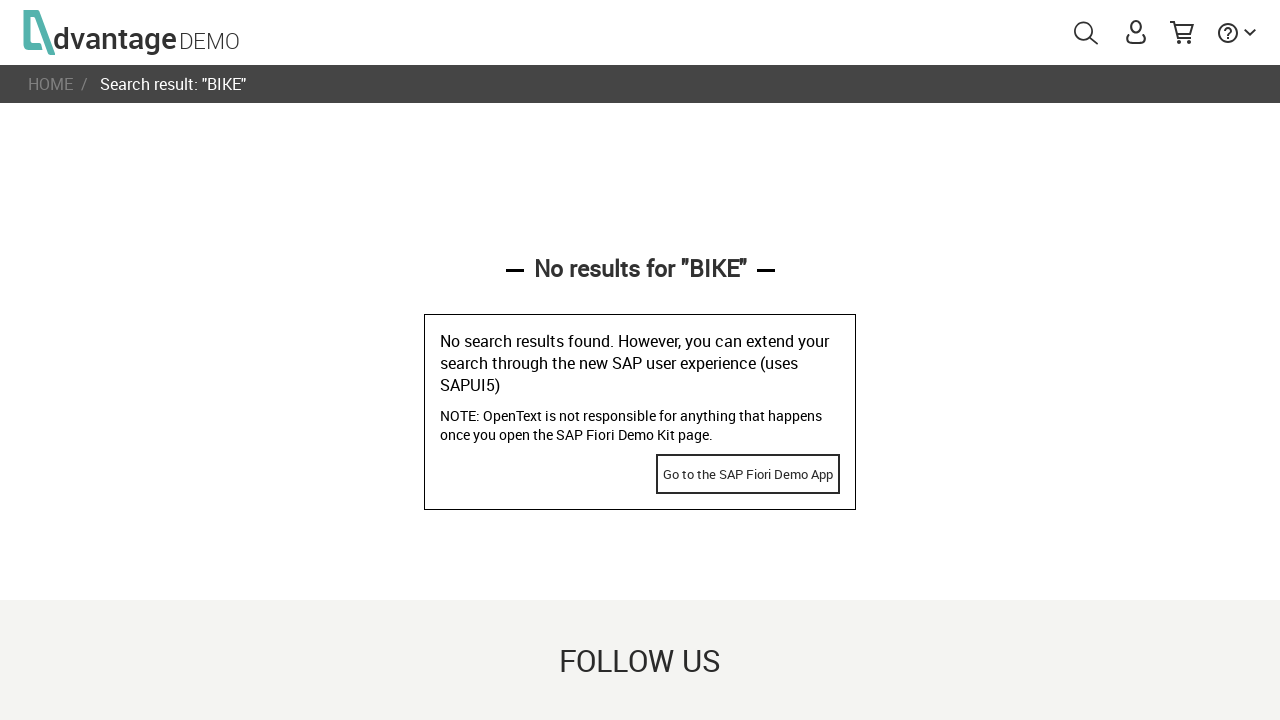